Tests the Tool Tips widget by clicking on elements that have tooltips including a button, input field, and links.

Starting URL: https://demoqa.com/

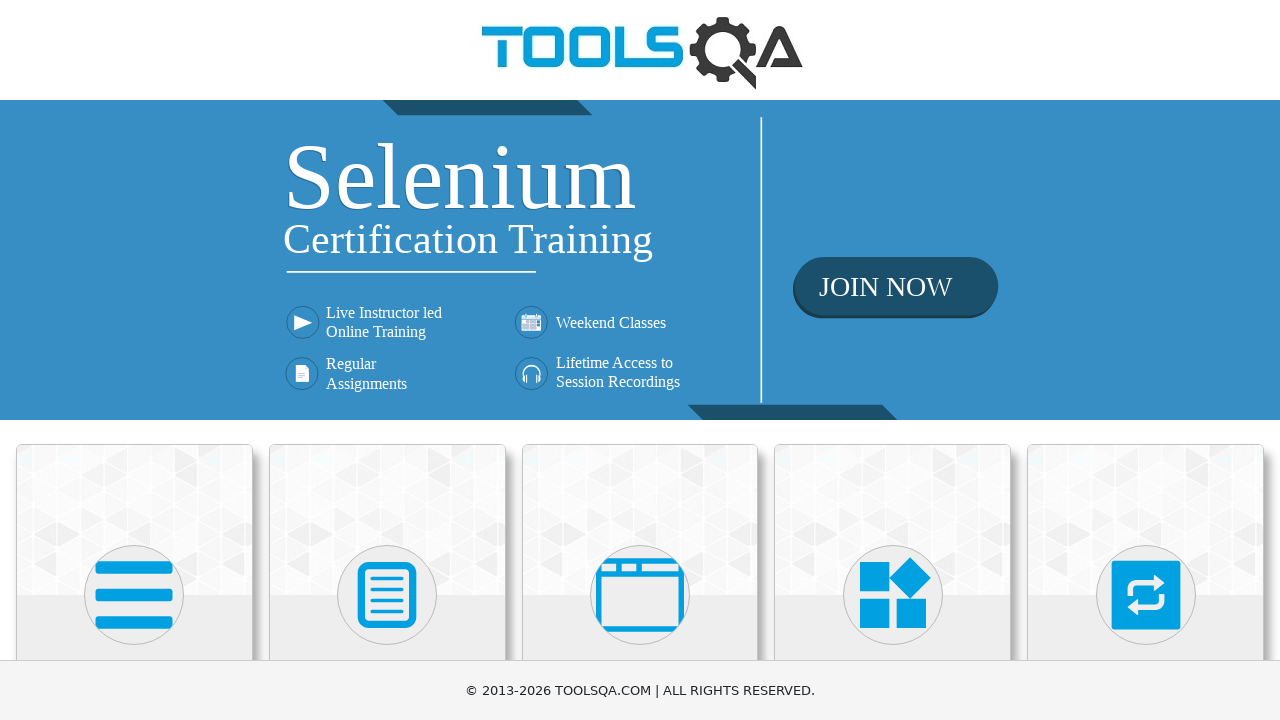

Clicked on Widgets heading to navigate to Widgets section at (893, 360) on internal:role=heading[name="Widgets"i]
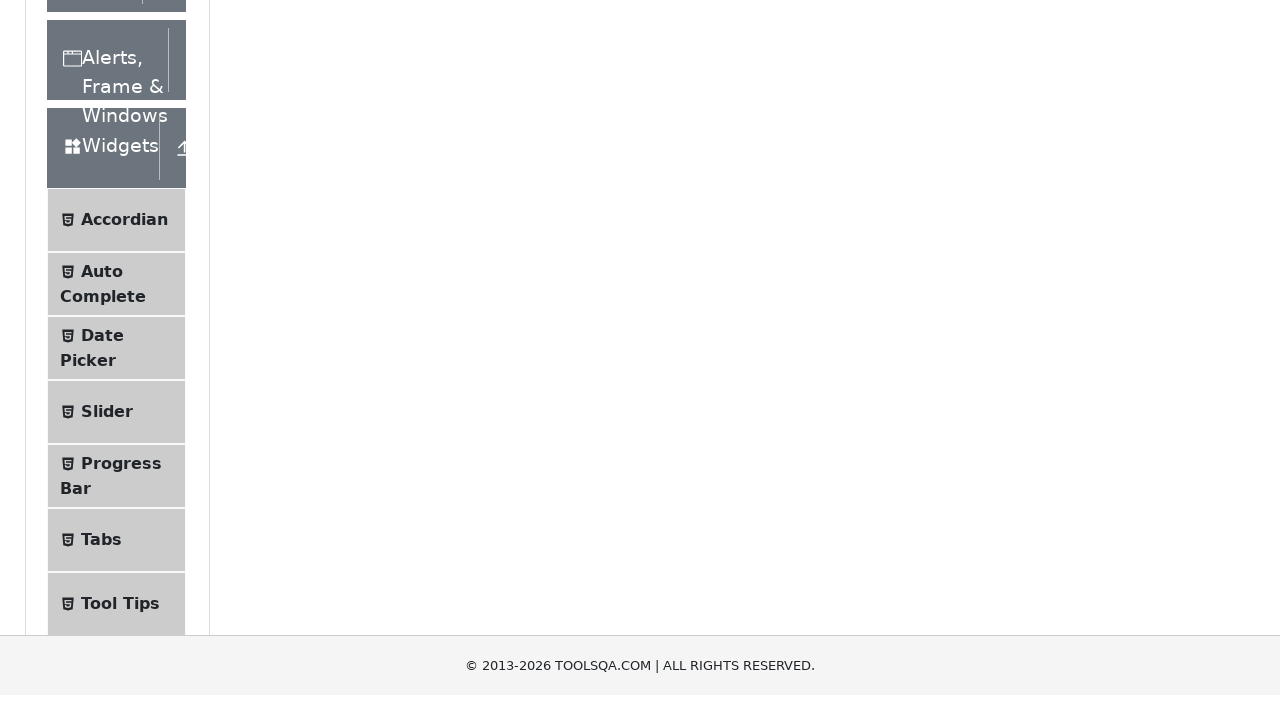

Waited for page to load completely
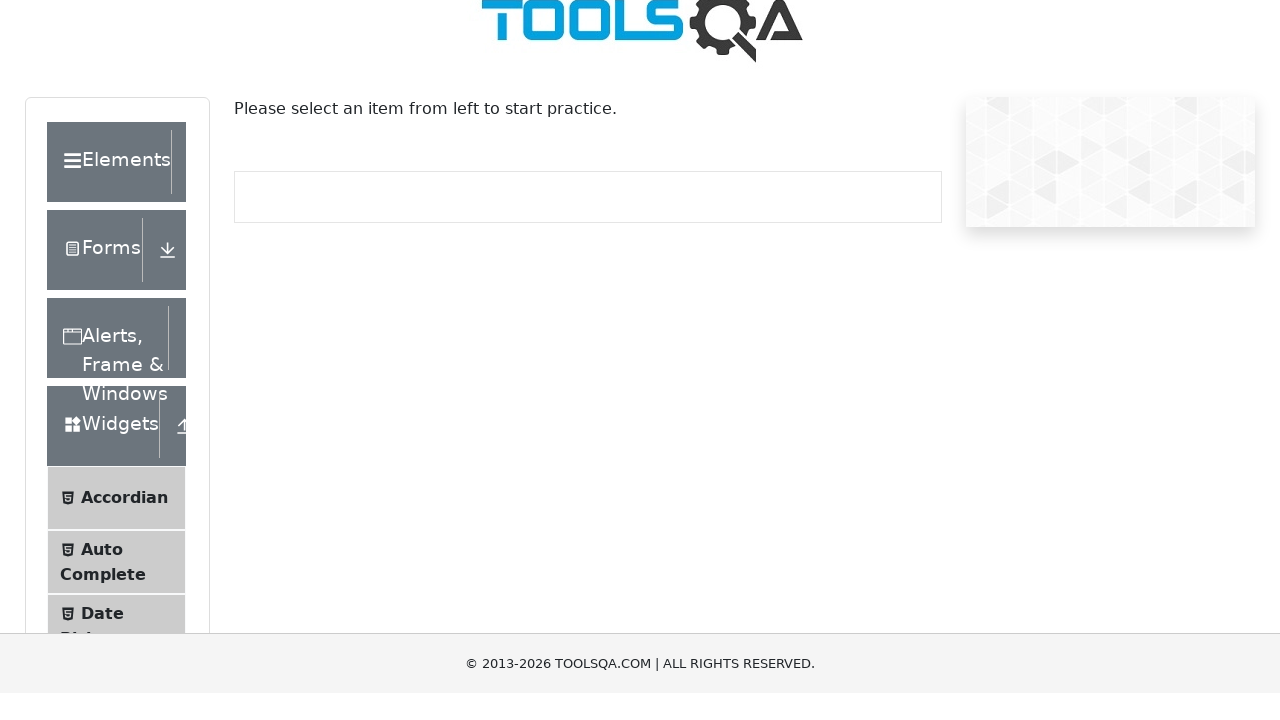

Clicked on Tool Tips menu item at (116, 360) on li >> internal:has-text="Tool Tips"i
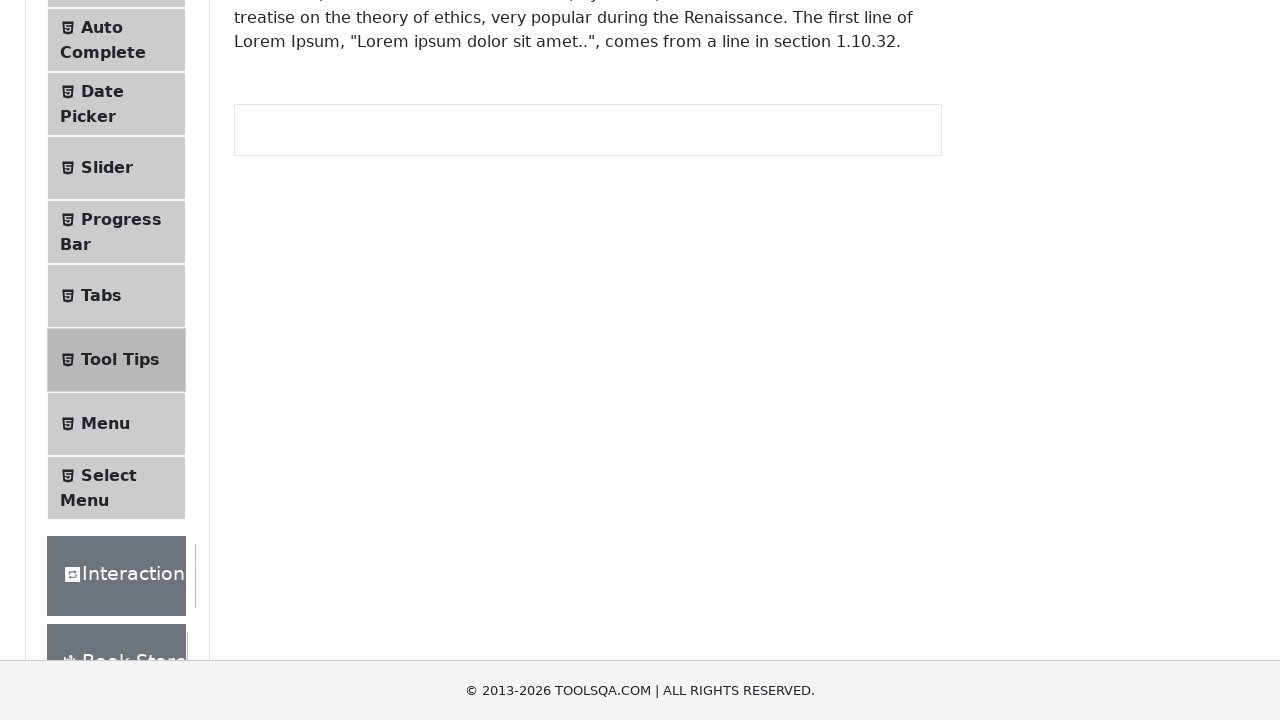

Clicked button with tooltip 'Hover me to see' at (313, 282) on internal:role=button[name="Hover me to see"i]
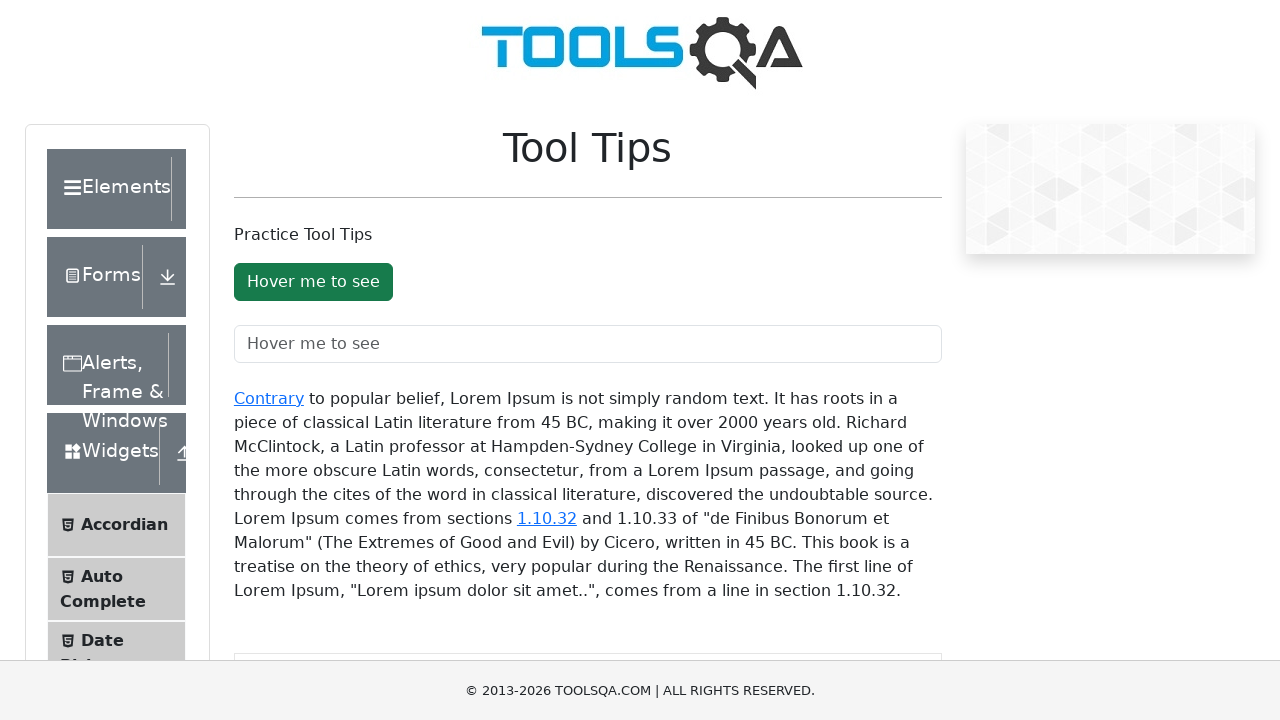

Clicked input field with tooltip placeholder 'Hover me to see' at (588, 344) on internal:attr=[placeholder="Hover me to see"i]
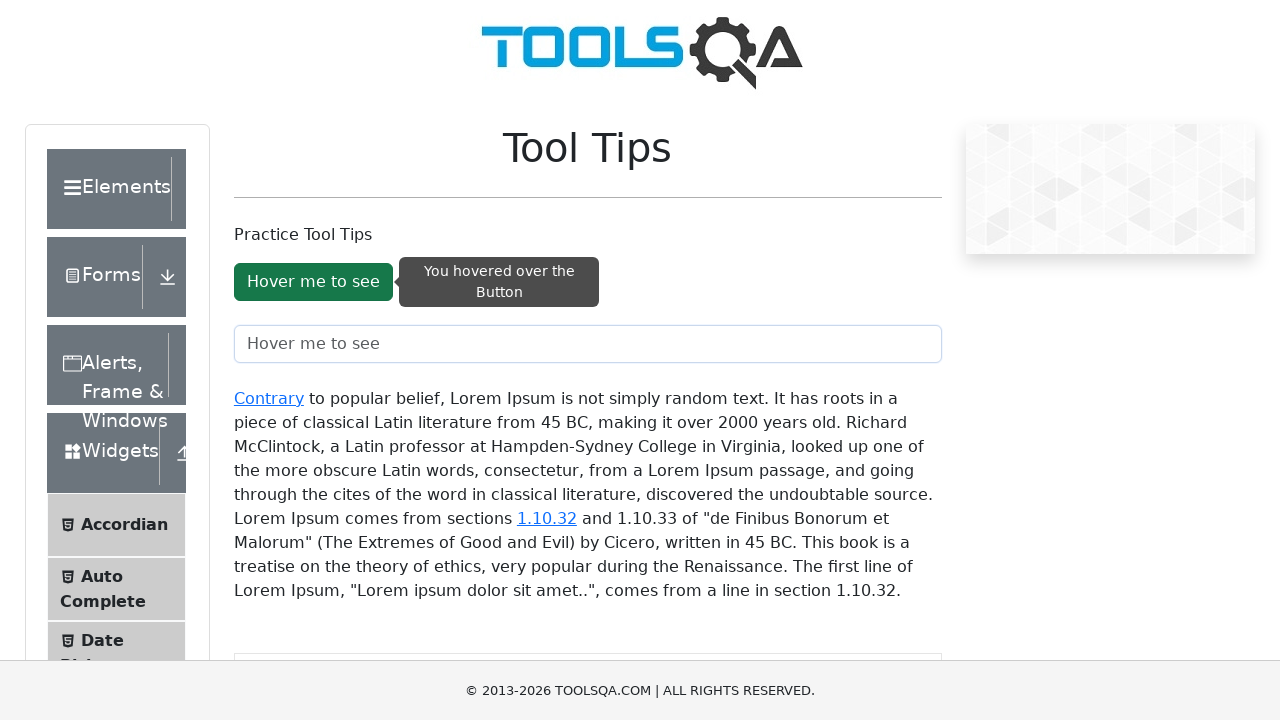

Clicked link with tooltip 'Contrary' at (269, 398) on internal:role=link[name="Contrary"i]
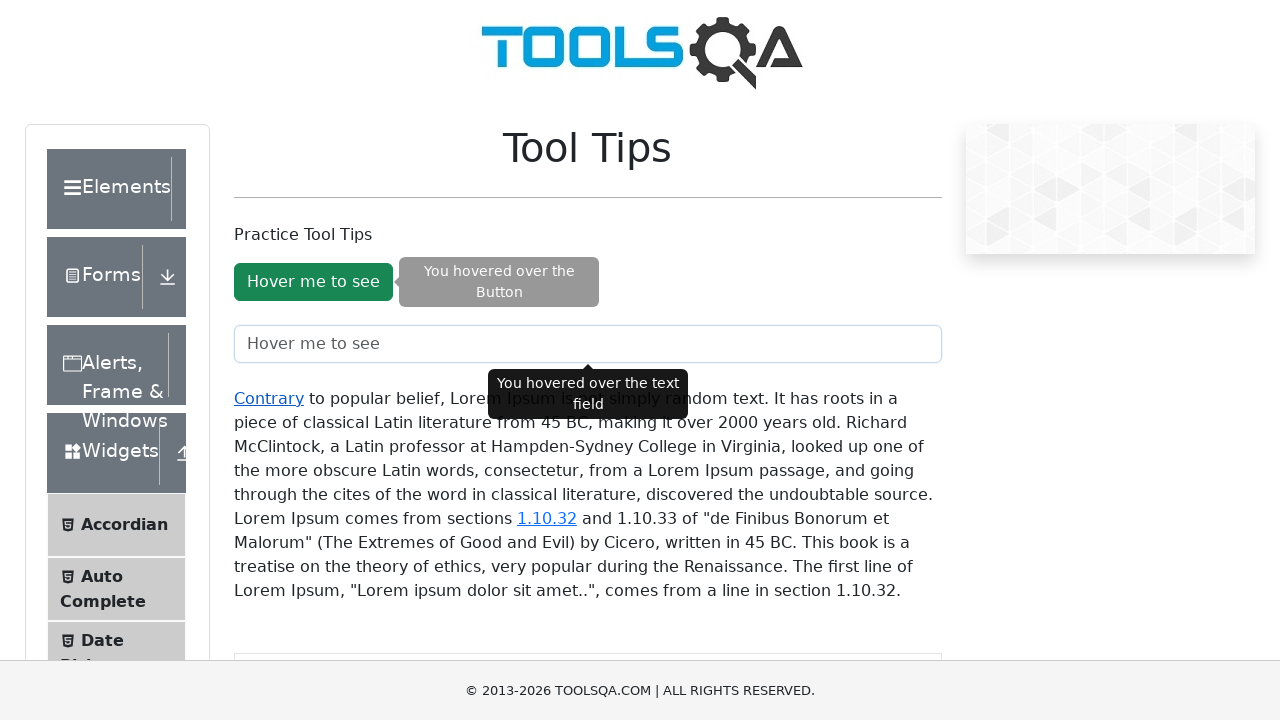

Clicked link with tooltip '1.10.32' at (547, 518) on internal:role=link[name="1.10.32"i]
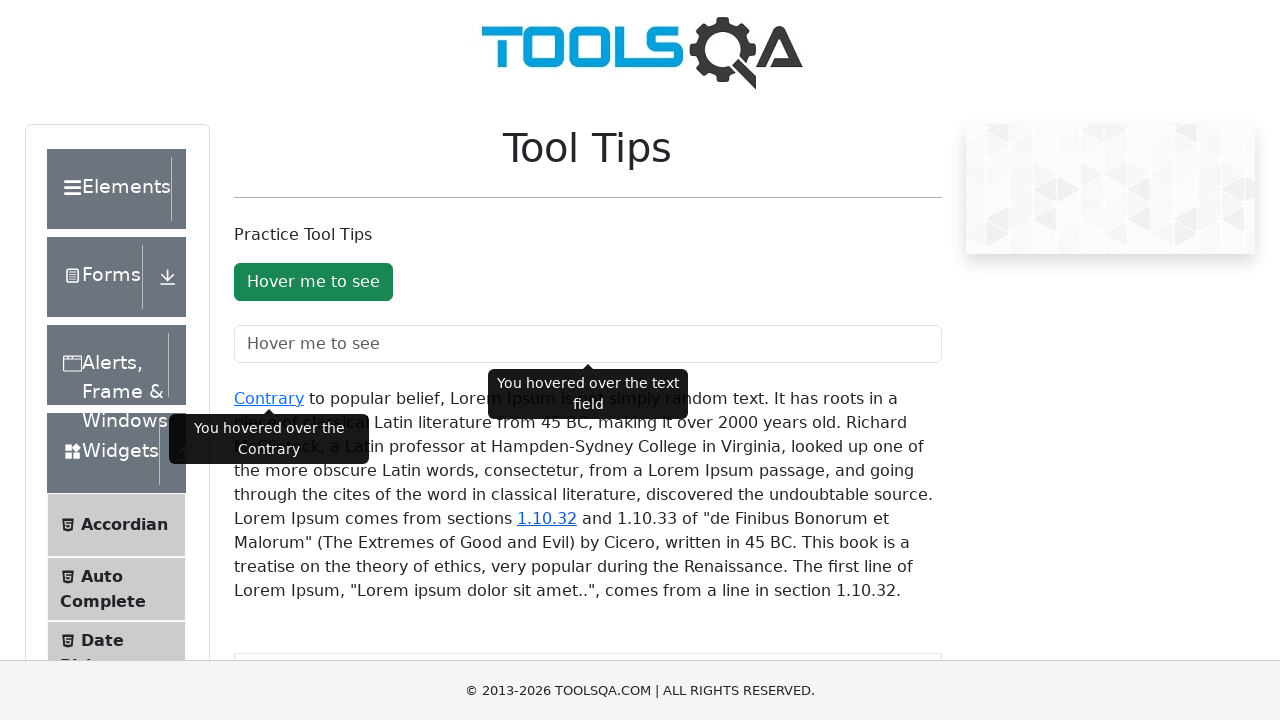

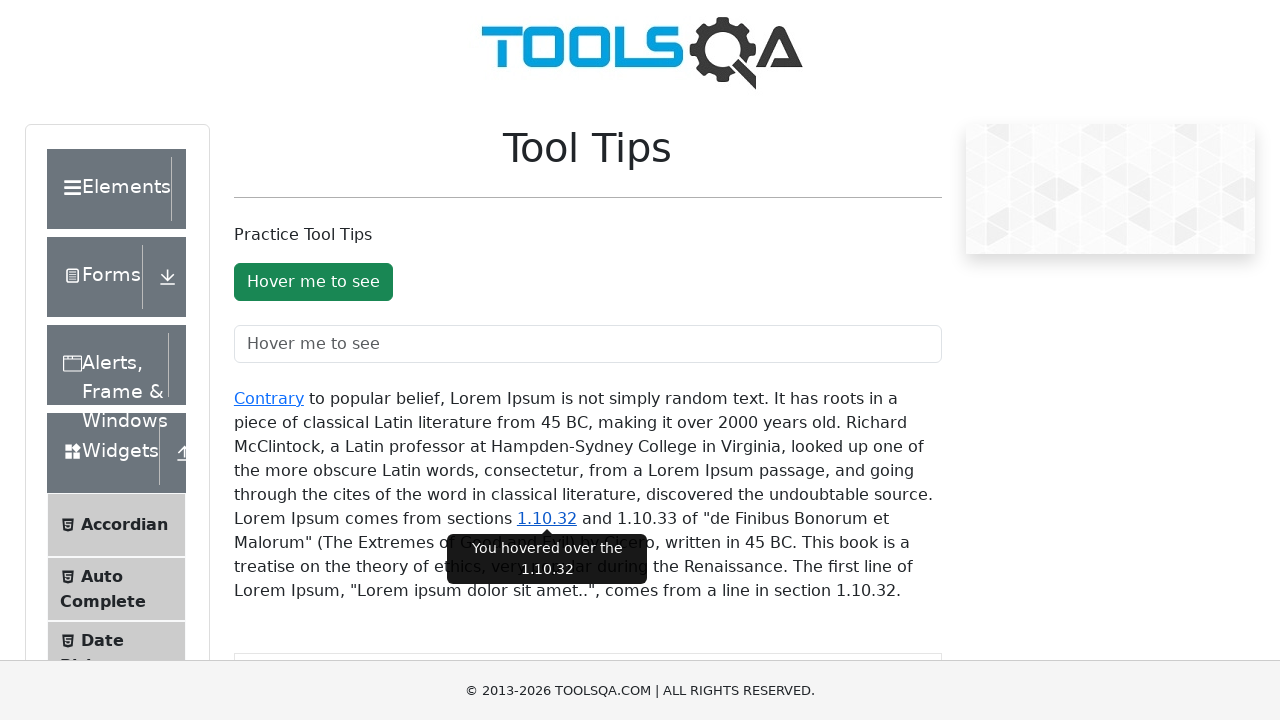